Tests search functionality with a non-matching query to verify that "no results" message is displayed

Starting URL: http://tienda.utp.edu.co

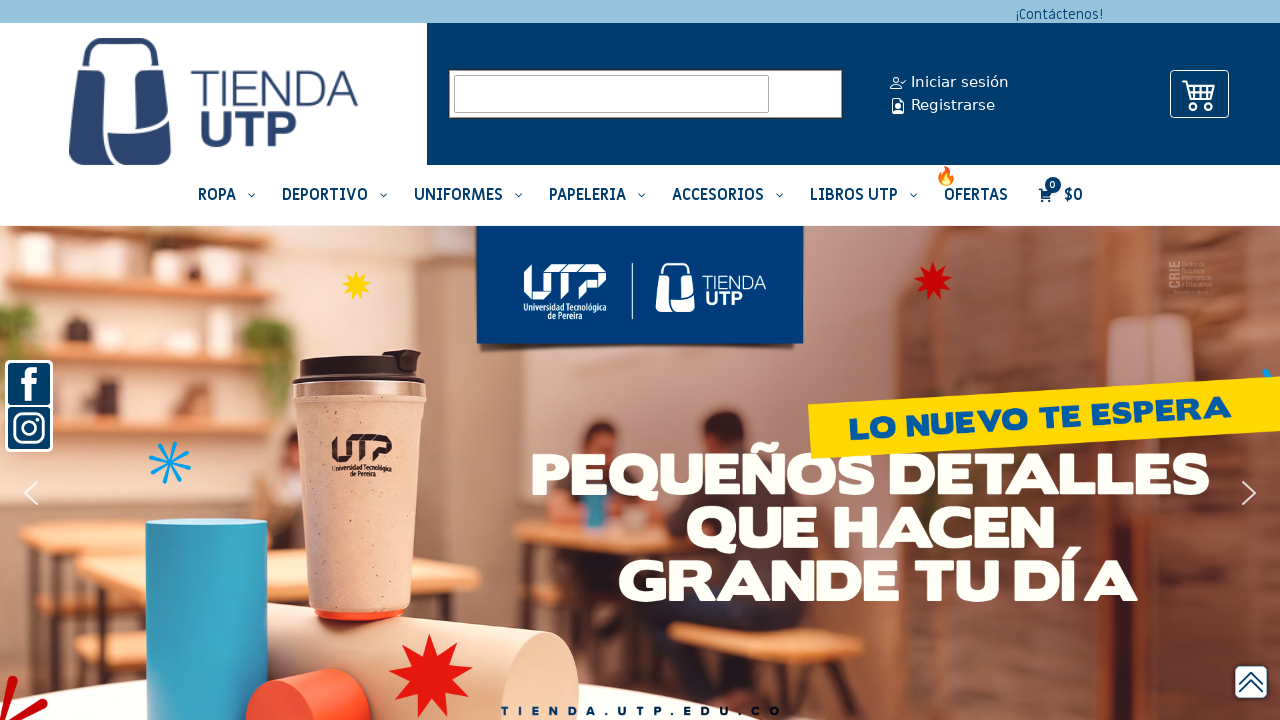

Filled search field with non-matching query 'aKMñcmaslñc,ñas,' on input[name='s']
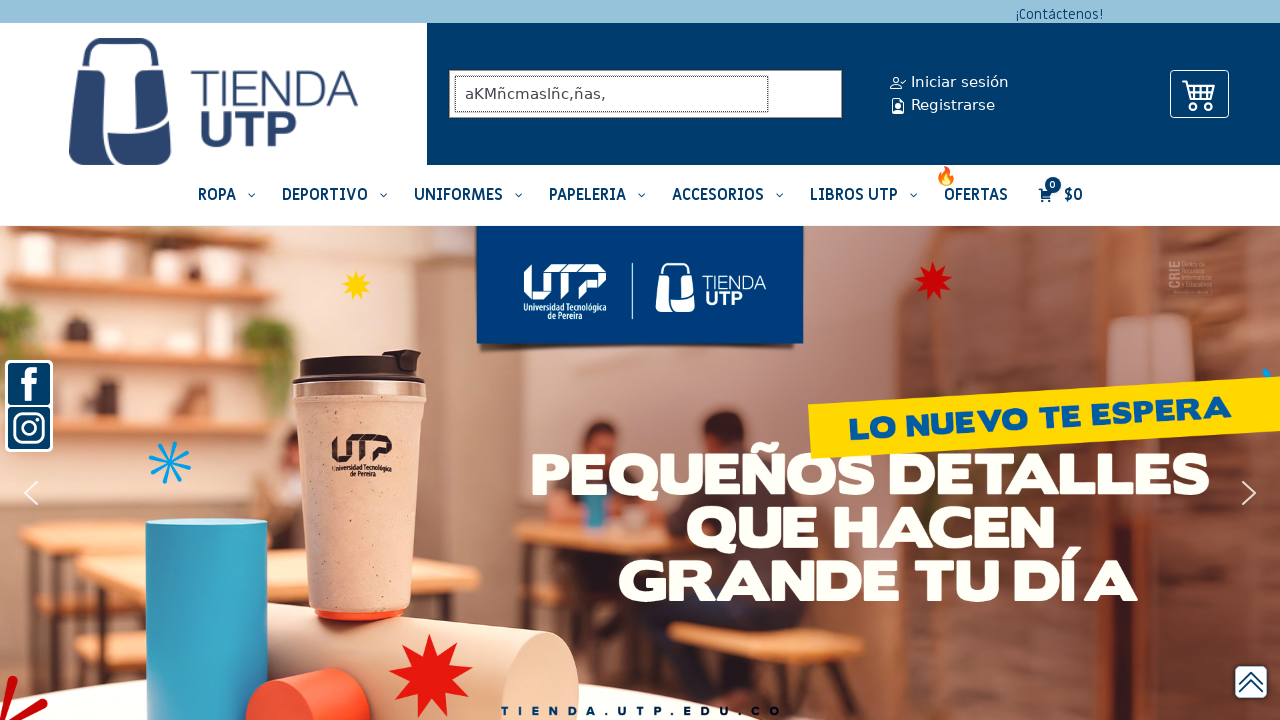

Submitted search by pressing Enter on input[name='s']
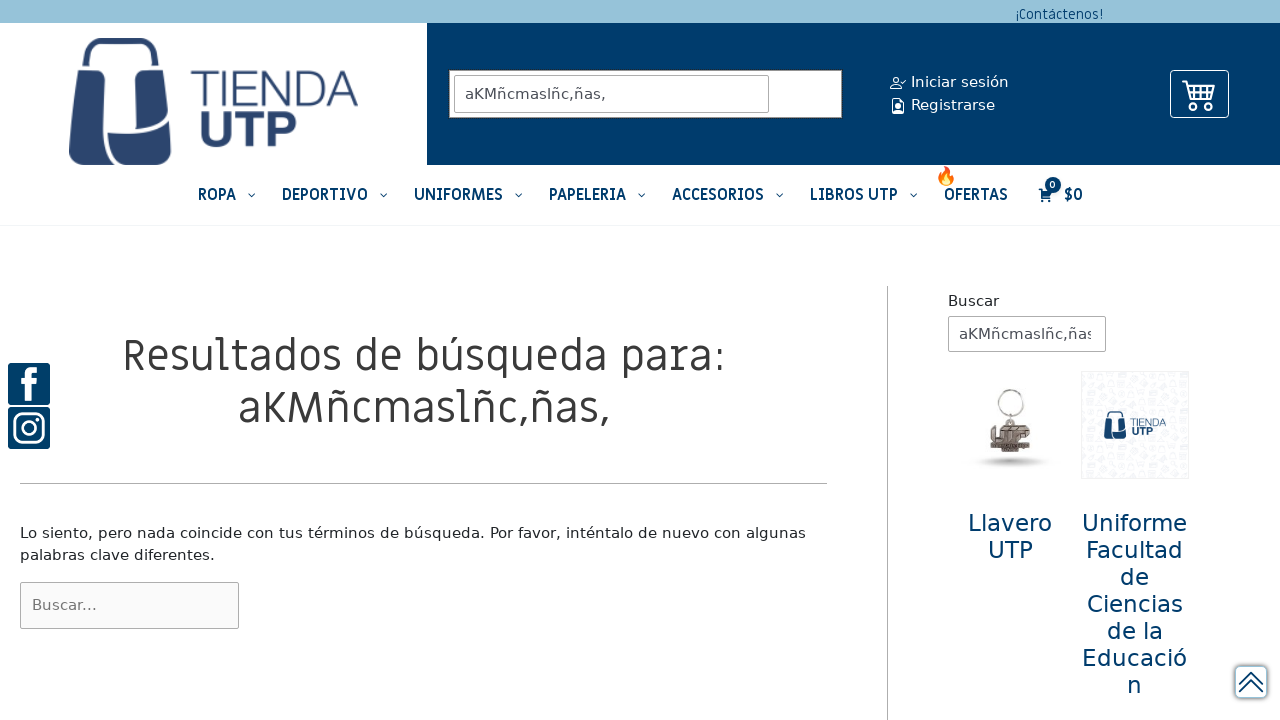

Results page loaded and no results message became visible
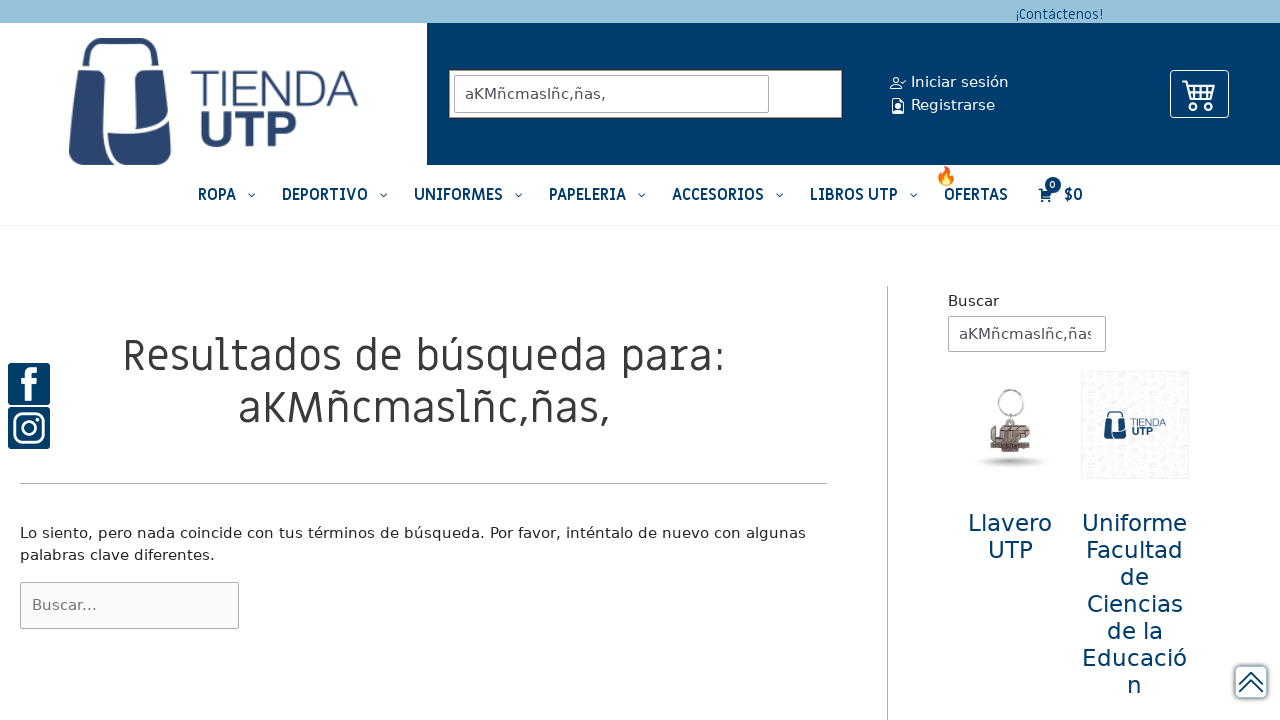

Verified 'nada coincide' message is displayed in results
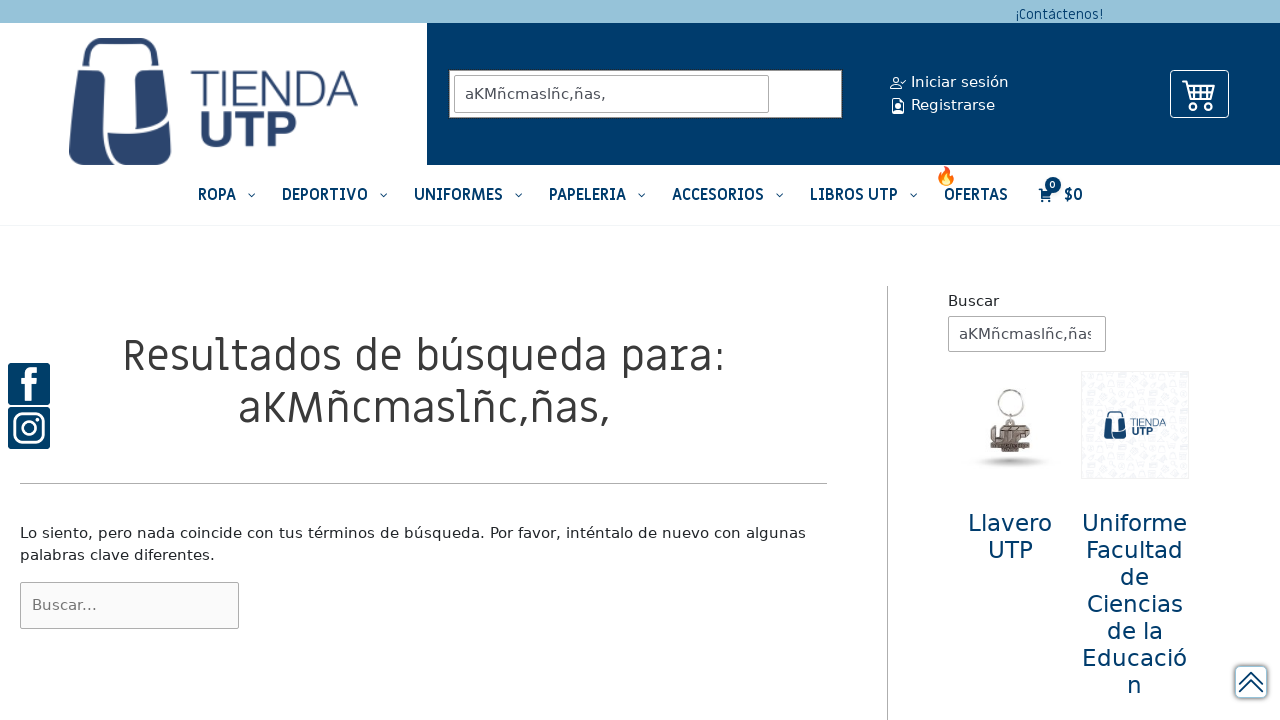

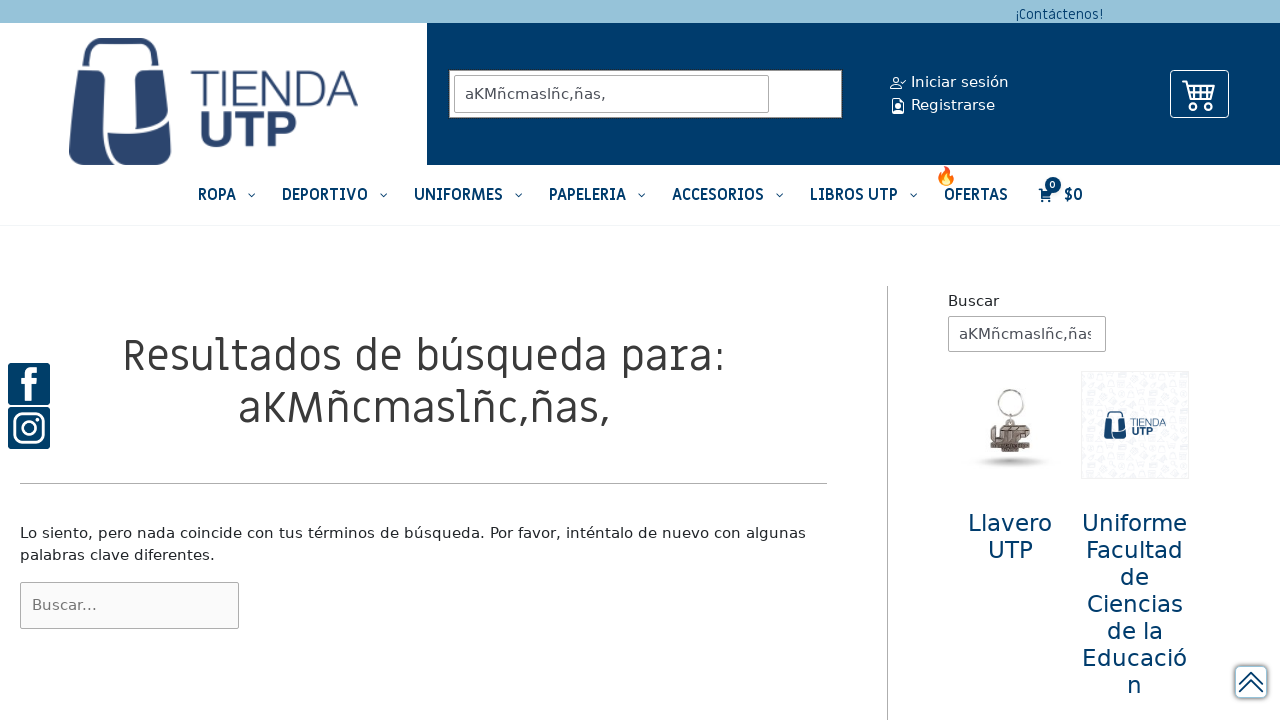